Fills out a text box form with full name, email, current address, and permanent address fields, then submits the form

Starting URL: https://demoqa.com/text-box

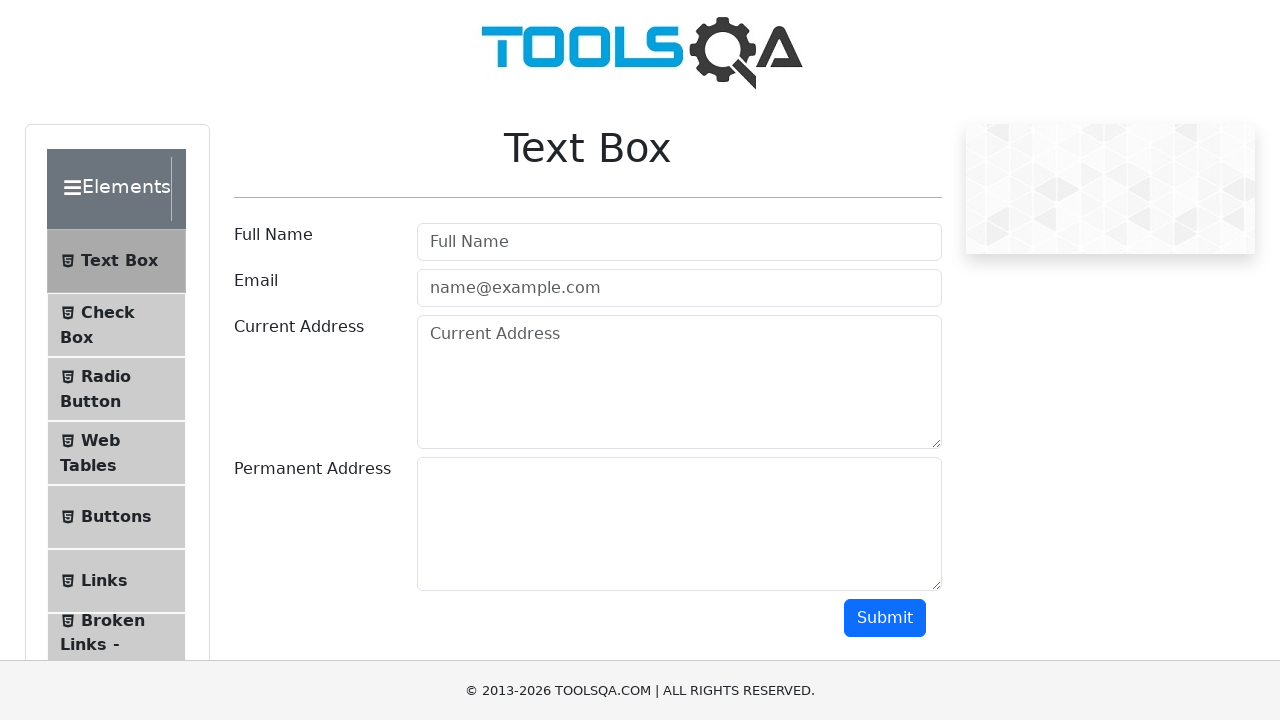

Filled full name field with 'Michael Anderson' on #userName
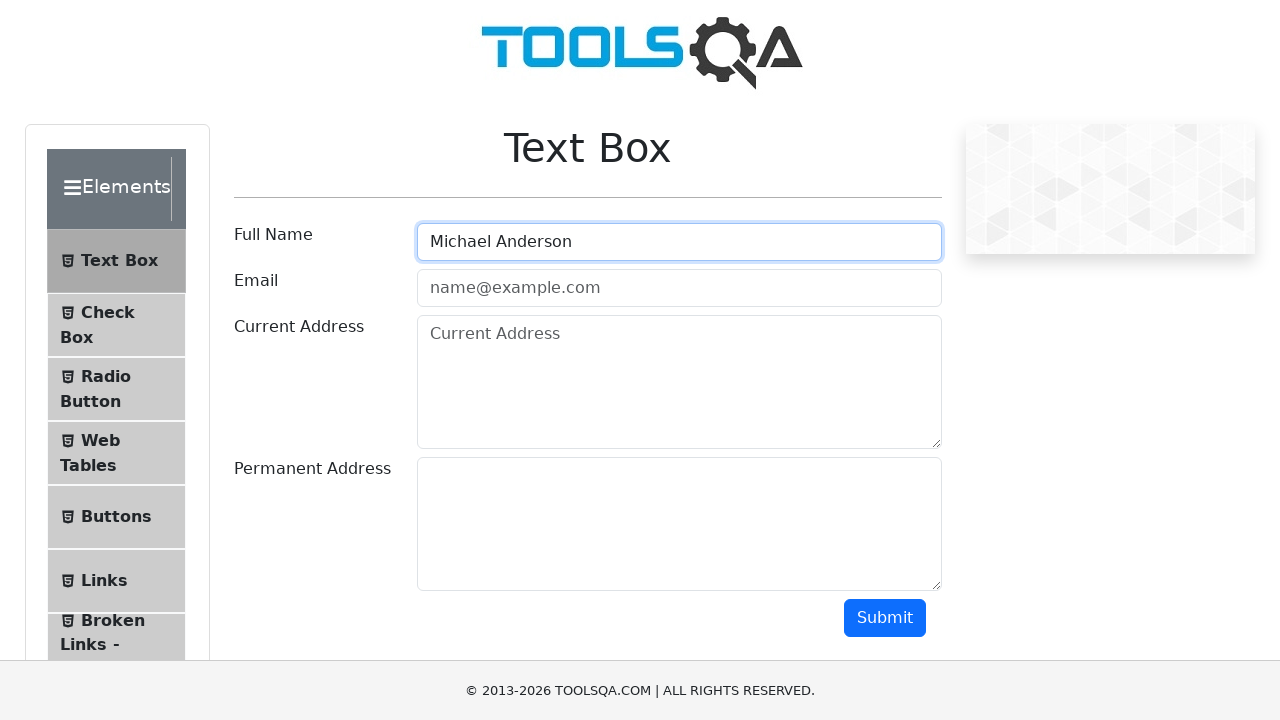

Filled email field with 'michael.anderson@testmail.com' on #userEmail
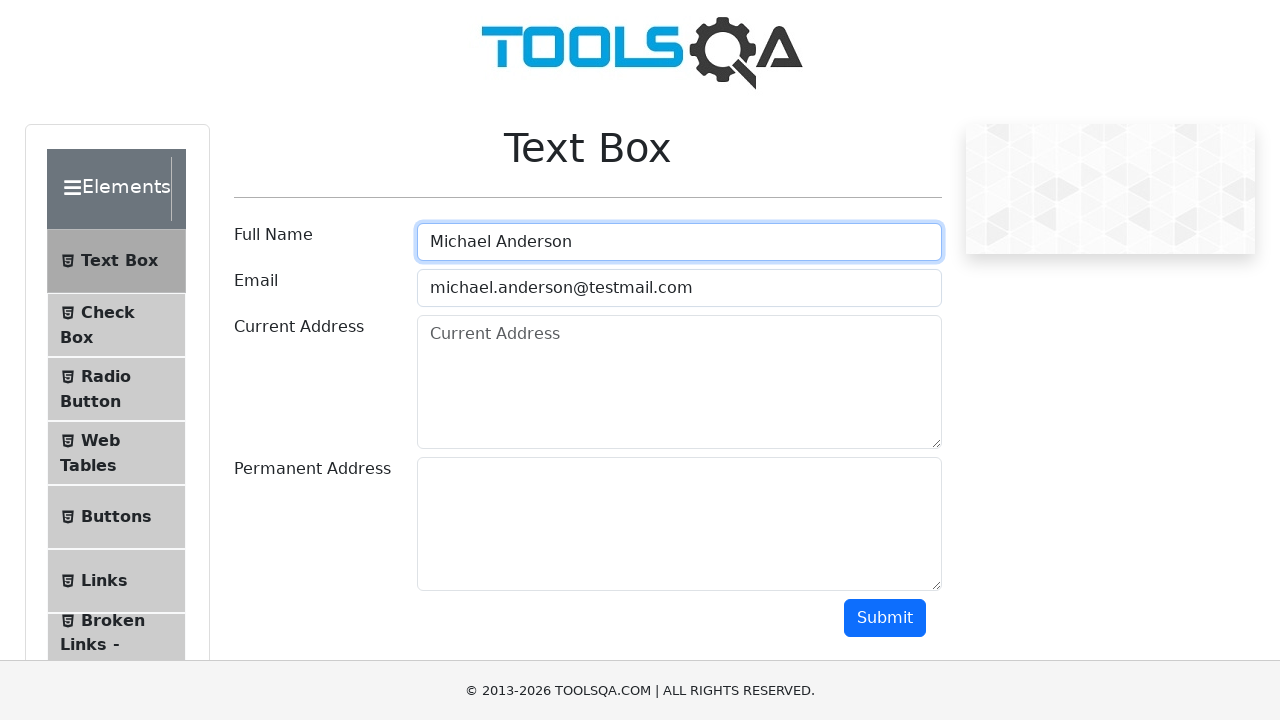

Filled current address field with '456 Oak Avenue, Suite 200' on #currentAddress
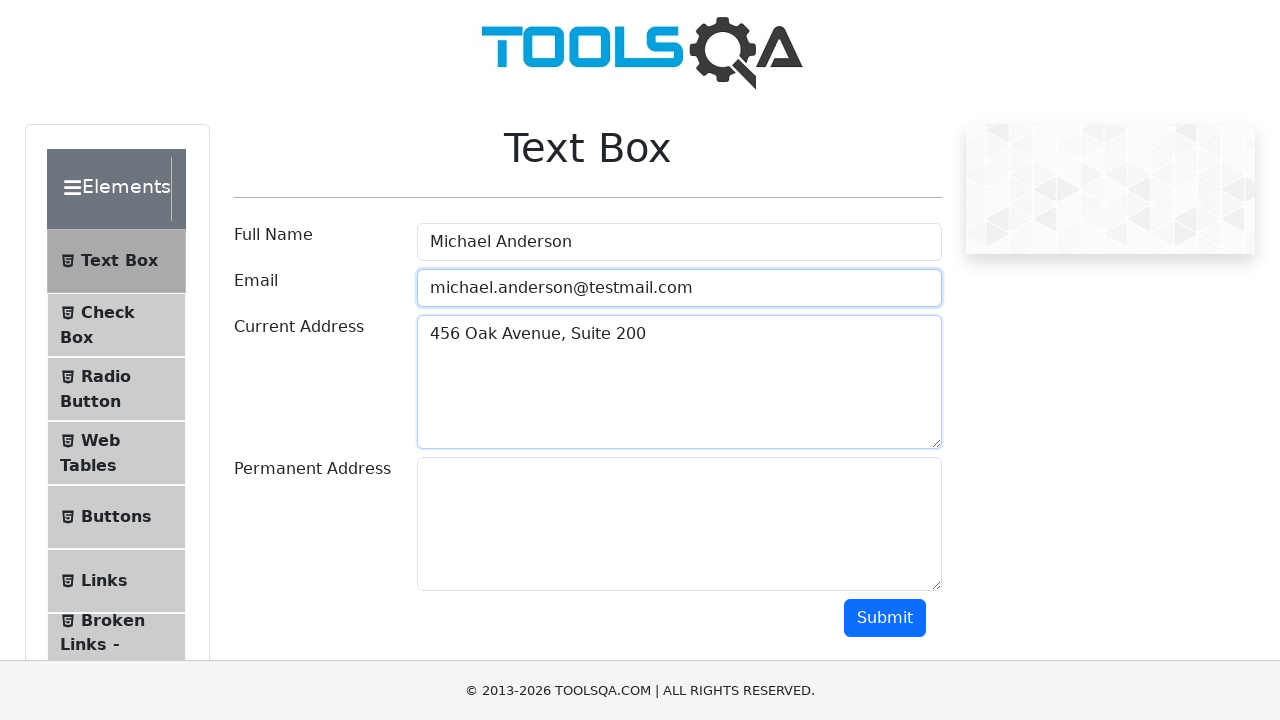

Filled permanent address field with '789 Pine Street, Building C' on #permanentAddress
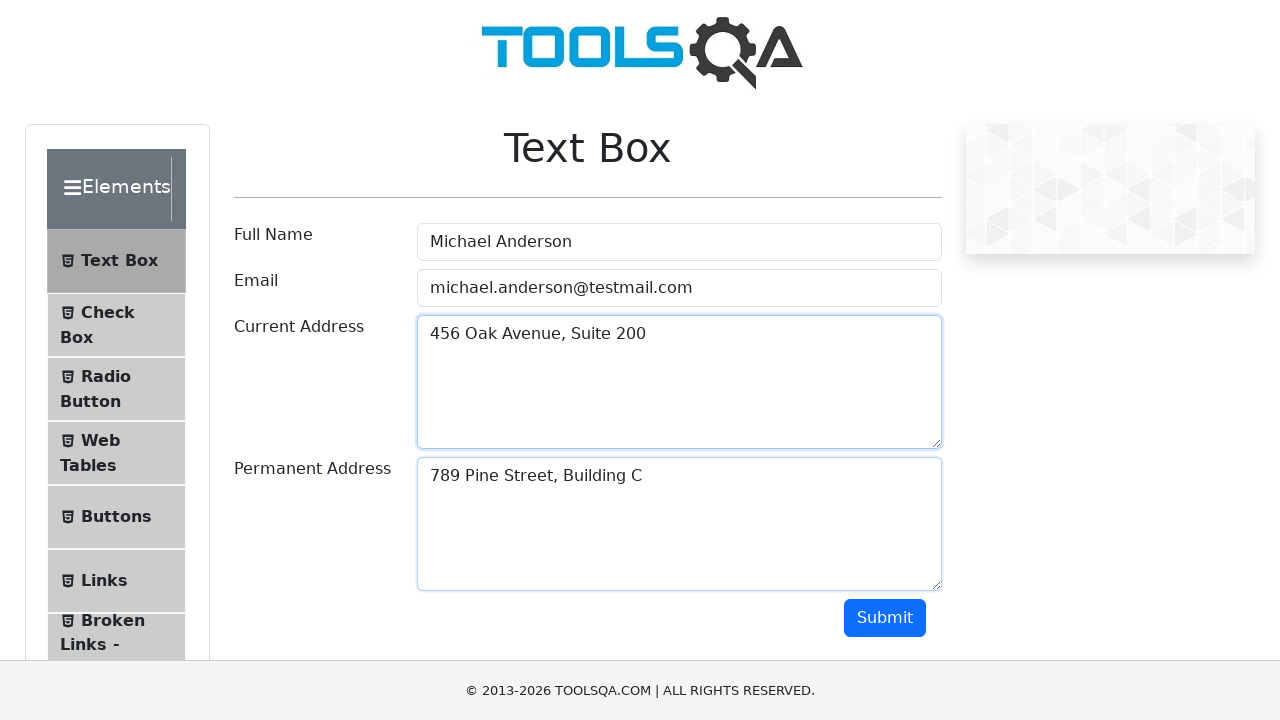

Clicked submit button to submit the form at (885, 618) on #submit
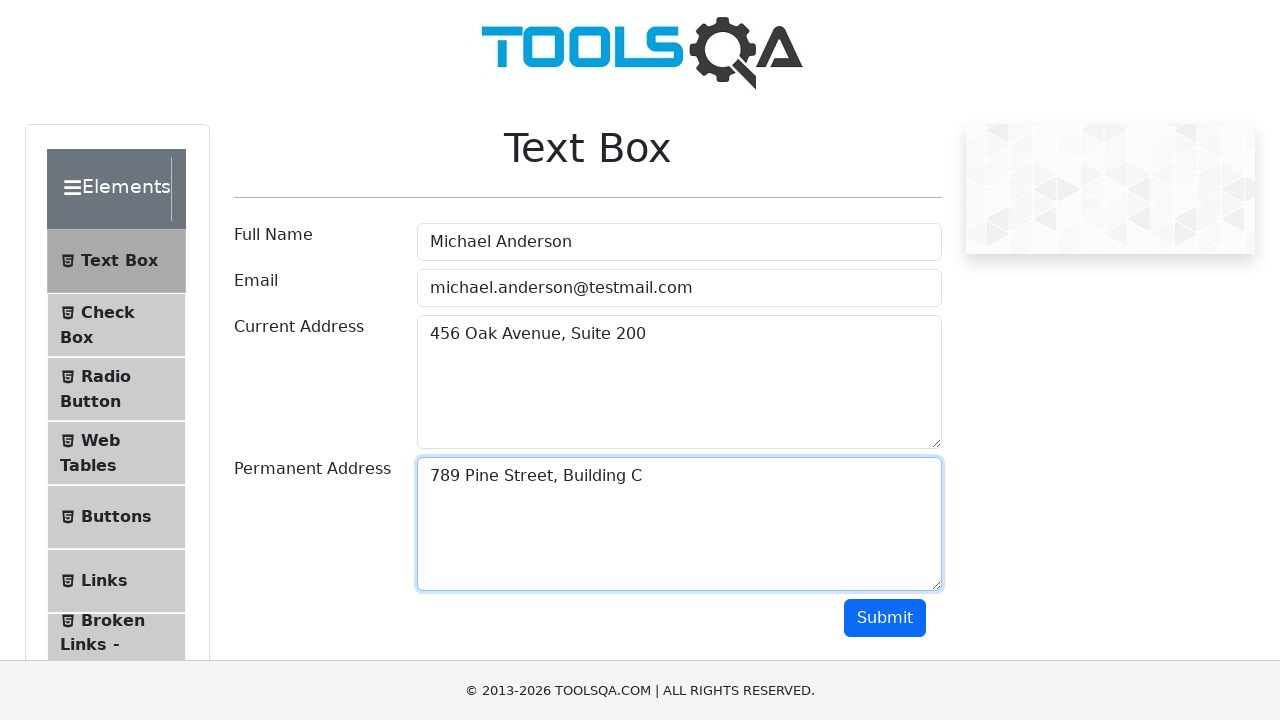

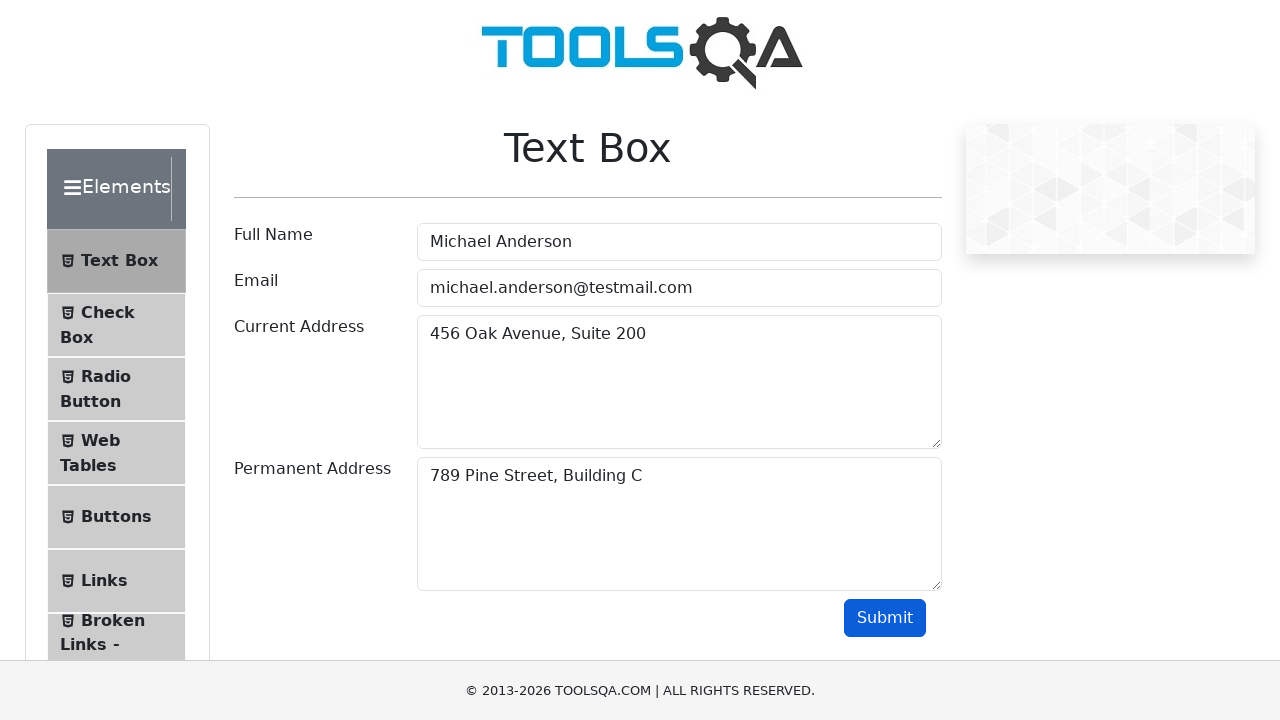